Fills out a dummy ticket booking form by entering name, selecting date, and choosing gender option

Starting URL: https://www.dummyticket.com/dummy-ticket-for-visa-application/

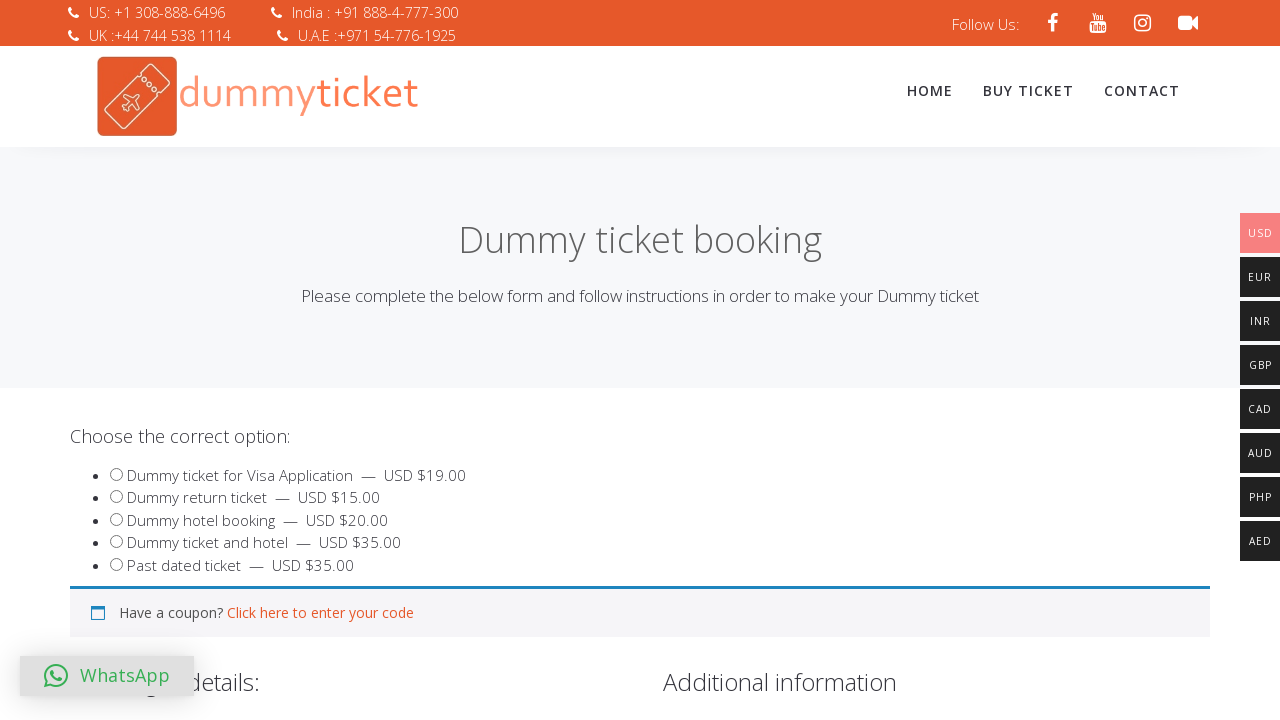

Filled traveler name field with 'Ram' on input[name='travname']
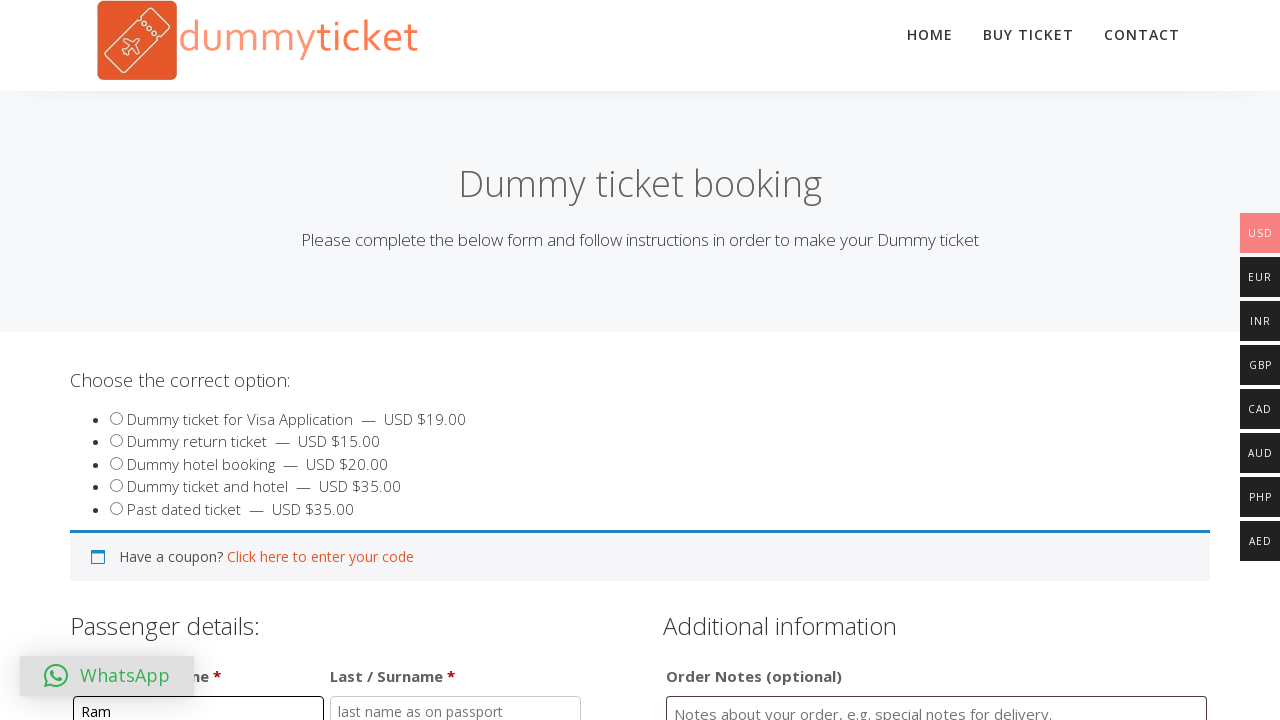

Clicked date of birth field to open date picker at (344, 360) on input[name='dob']
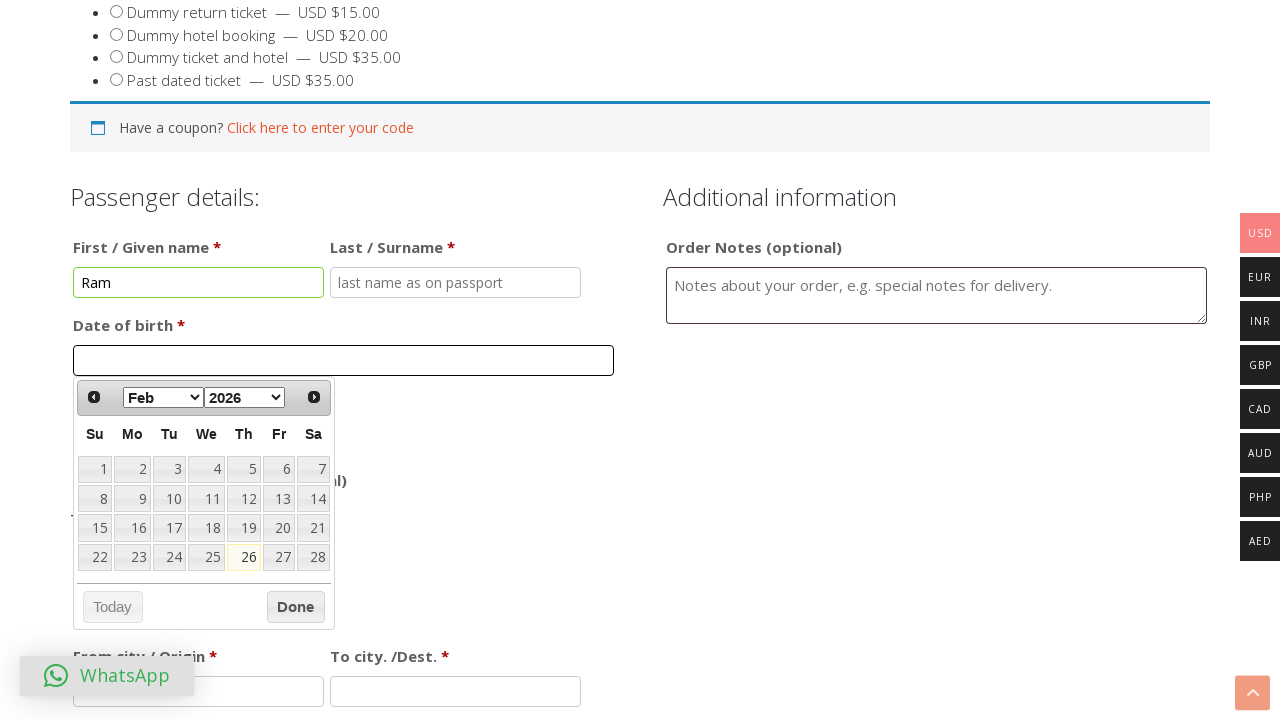

Selected date 15 from date picker at (95, 528) on a:has-text('15')
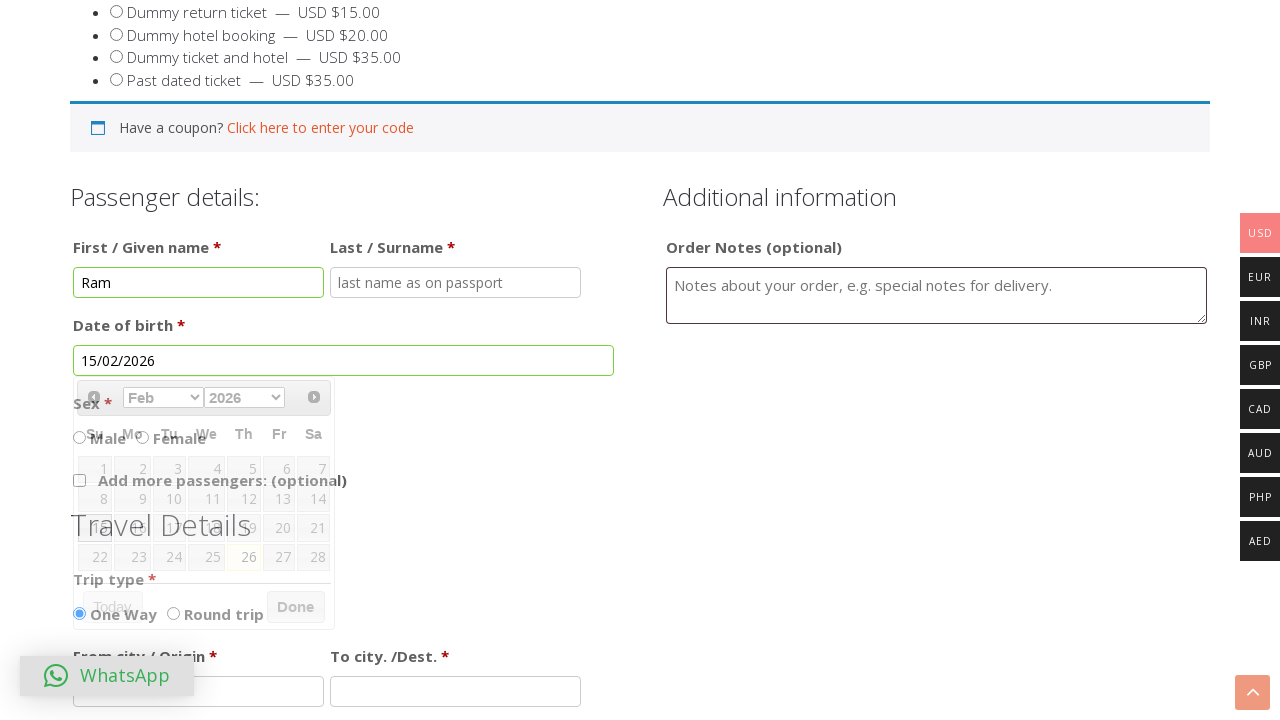

Selected male gender option at (80, 437) on input[value='1'][name='sex']
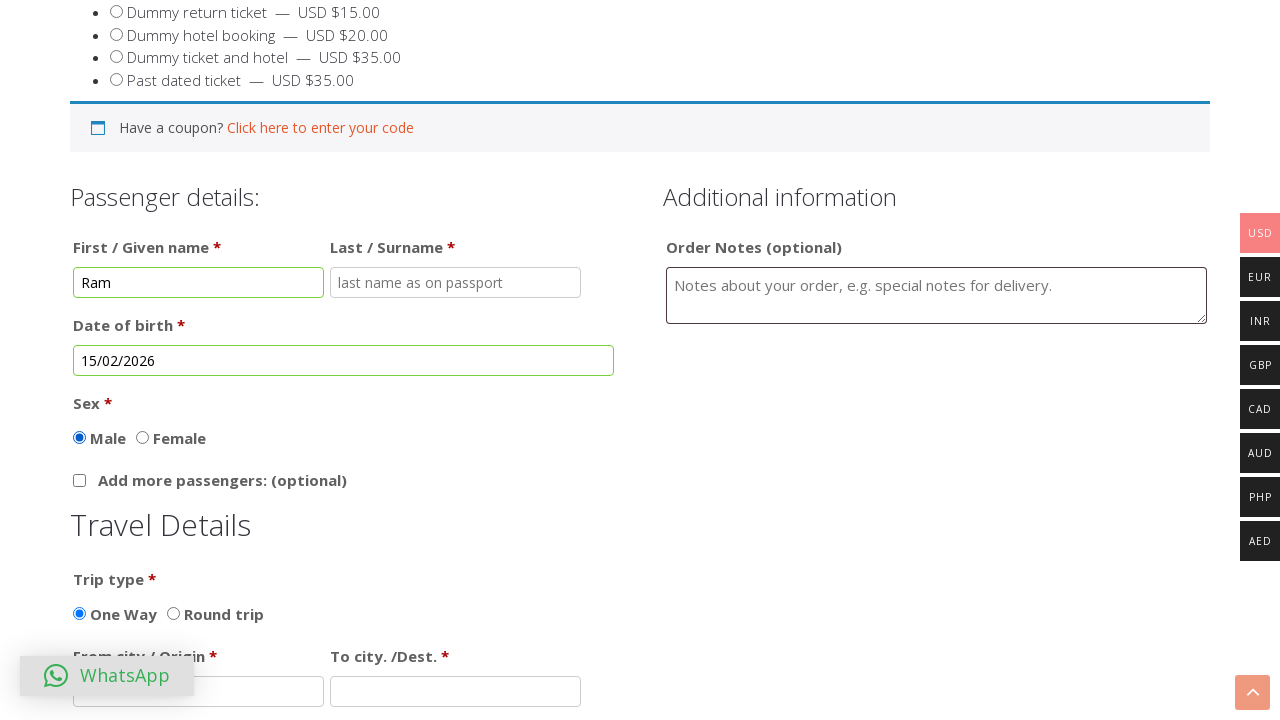

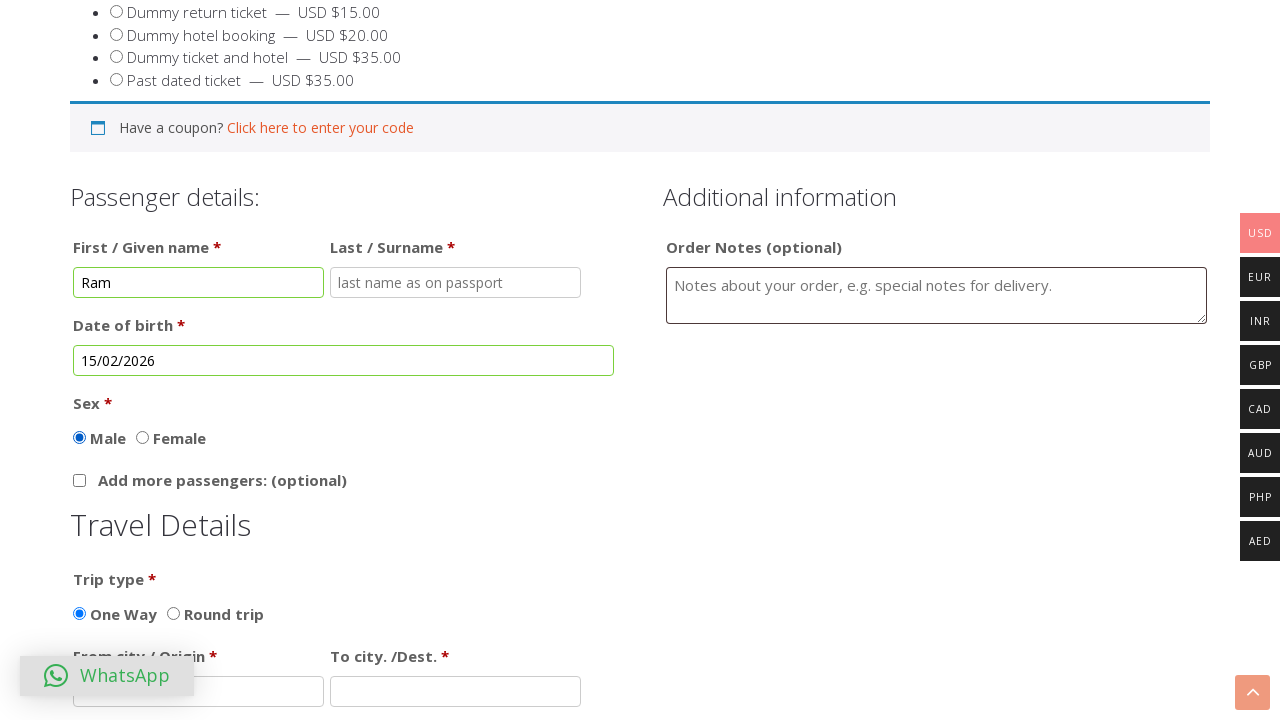